Tests keyboard input functionality by navigating to the Key Presses page, sending an arrow left key press to an input field, and verifying the key press is correctly detected and displayed.

Starting URL: https://the-internet.herokuapp.com/

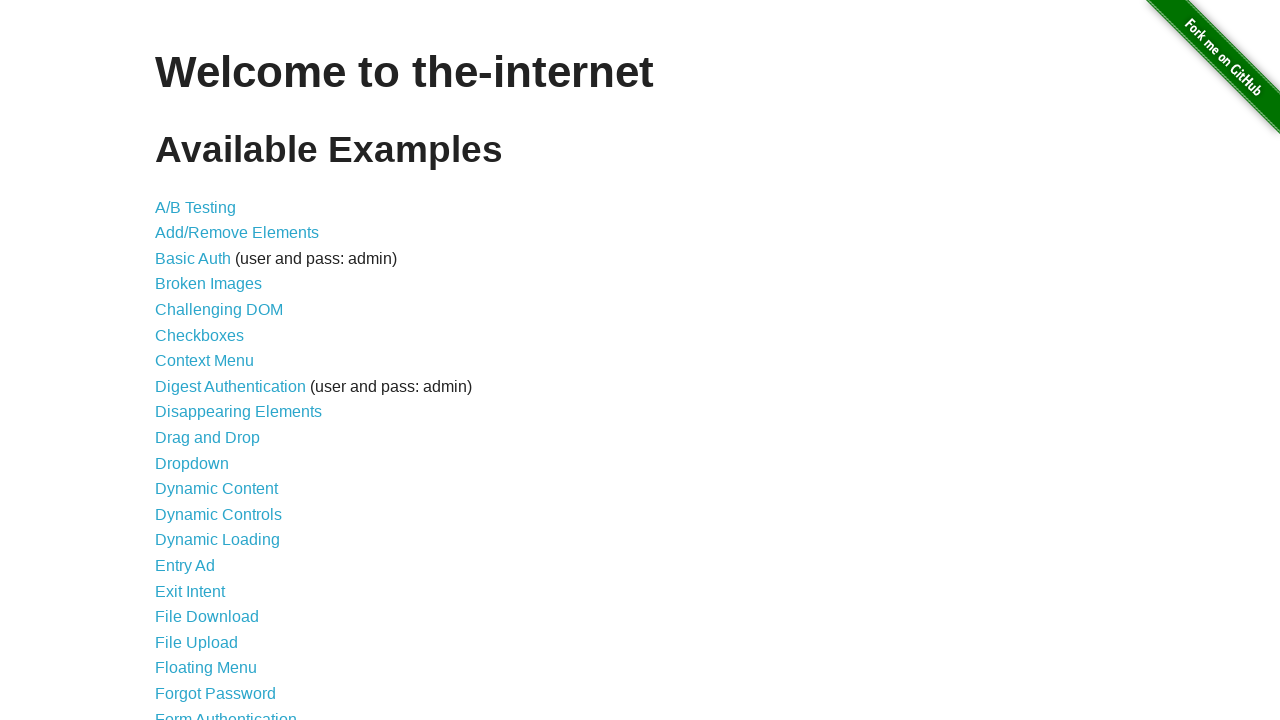

Clicked on 'Key Presses' link to navigate to the key presses page at (200, 360) on text=Key Presses
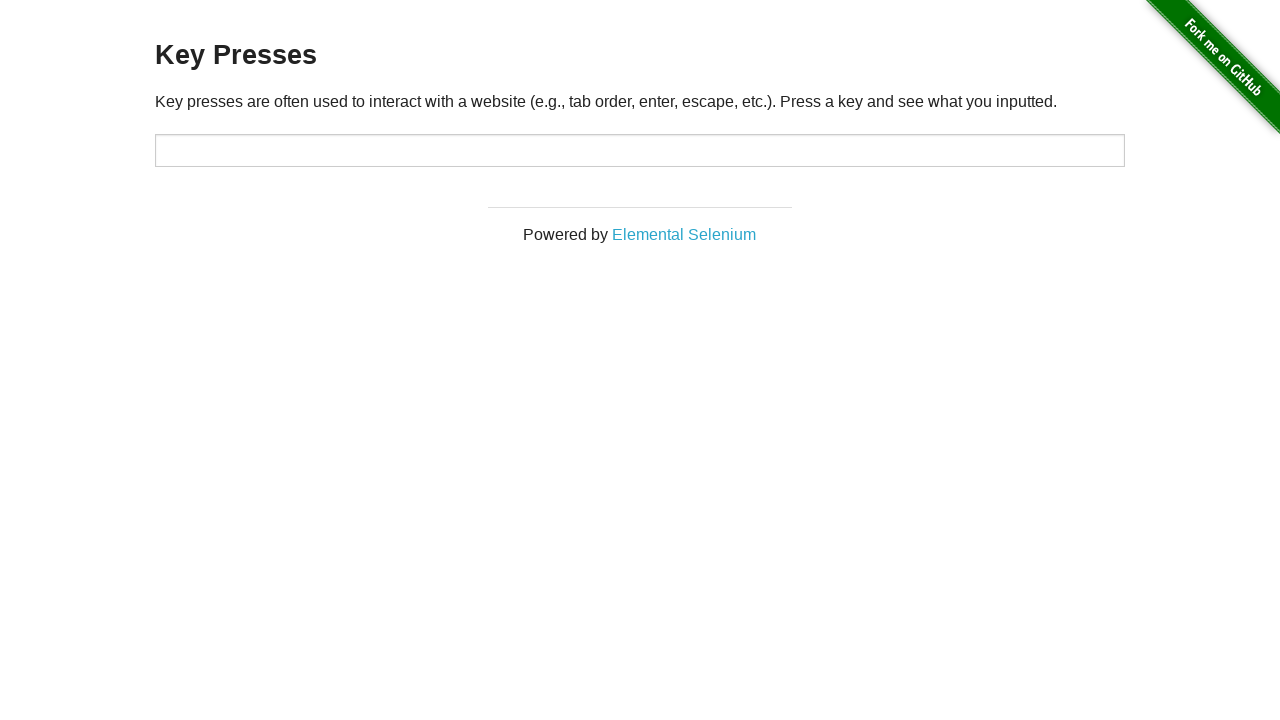

Sent arrow left key press to the input field on #target
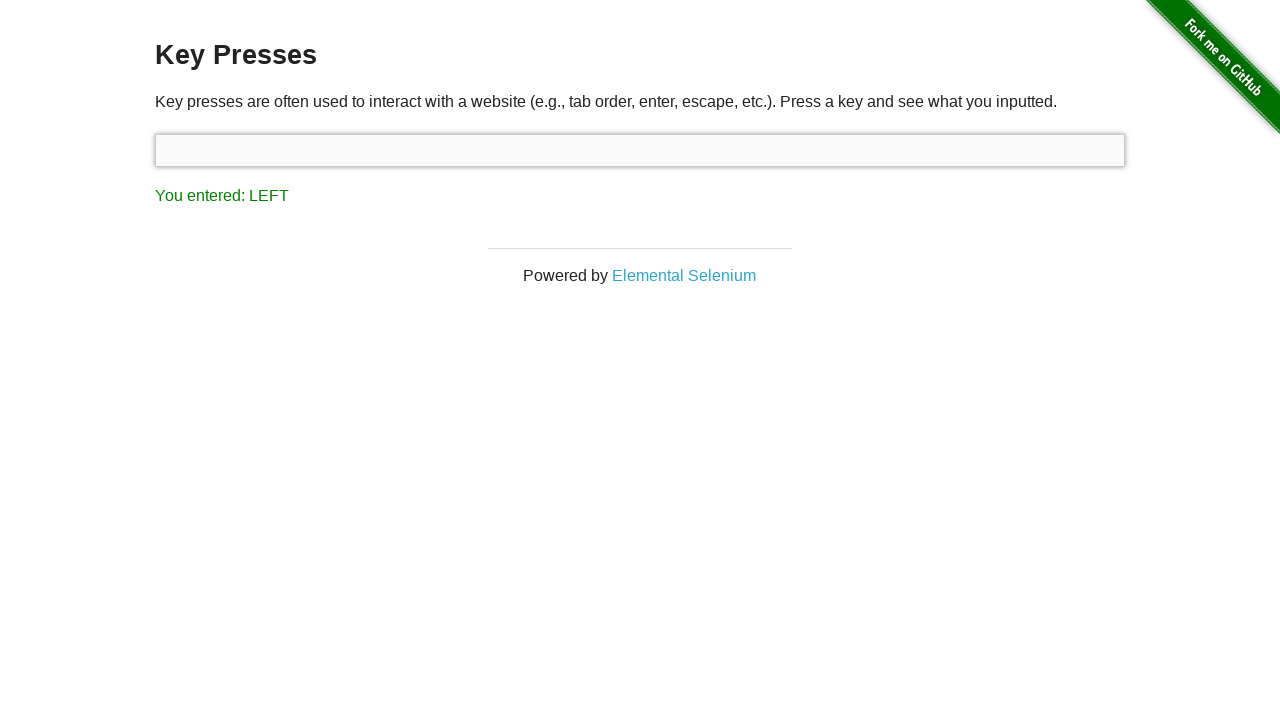

Result element loaded and became visible
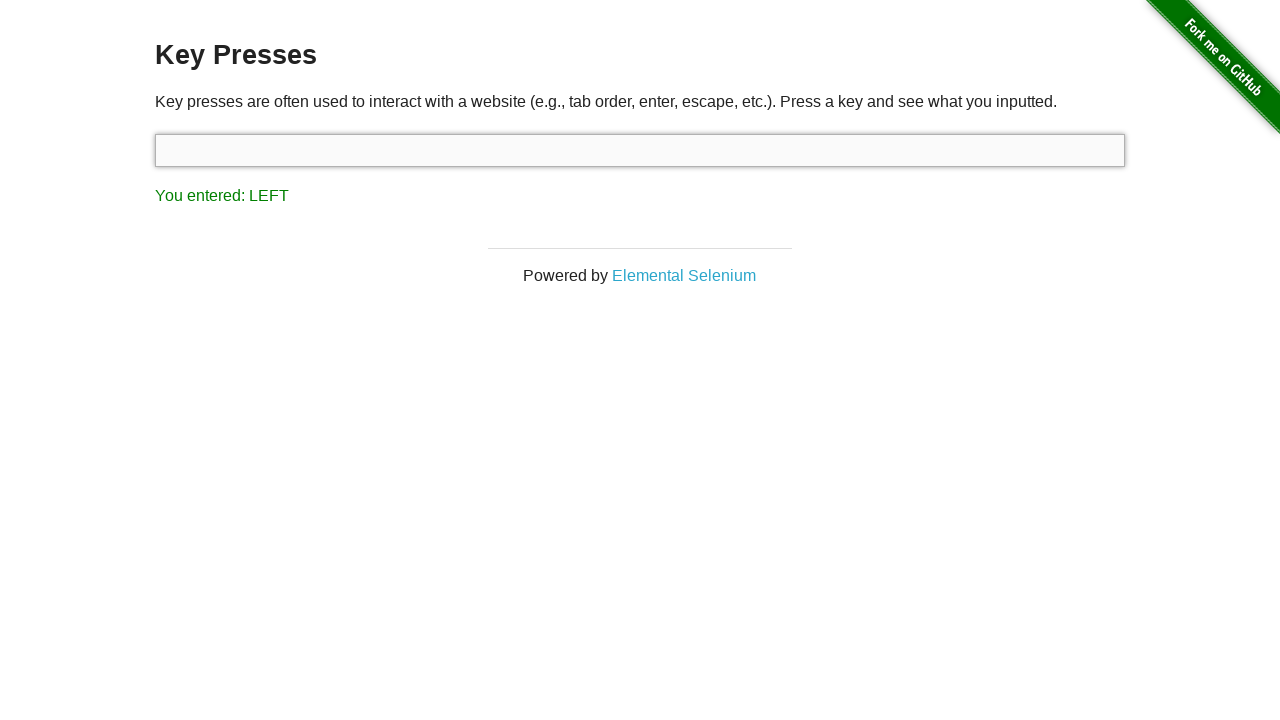

Verified that the key press was correctly detected and displayed as 'You entered: LEFT'
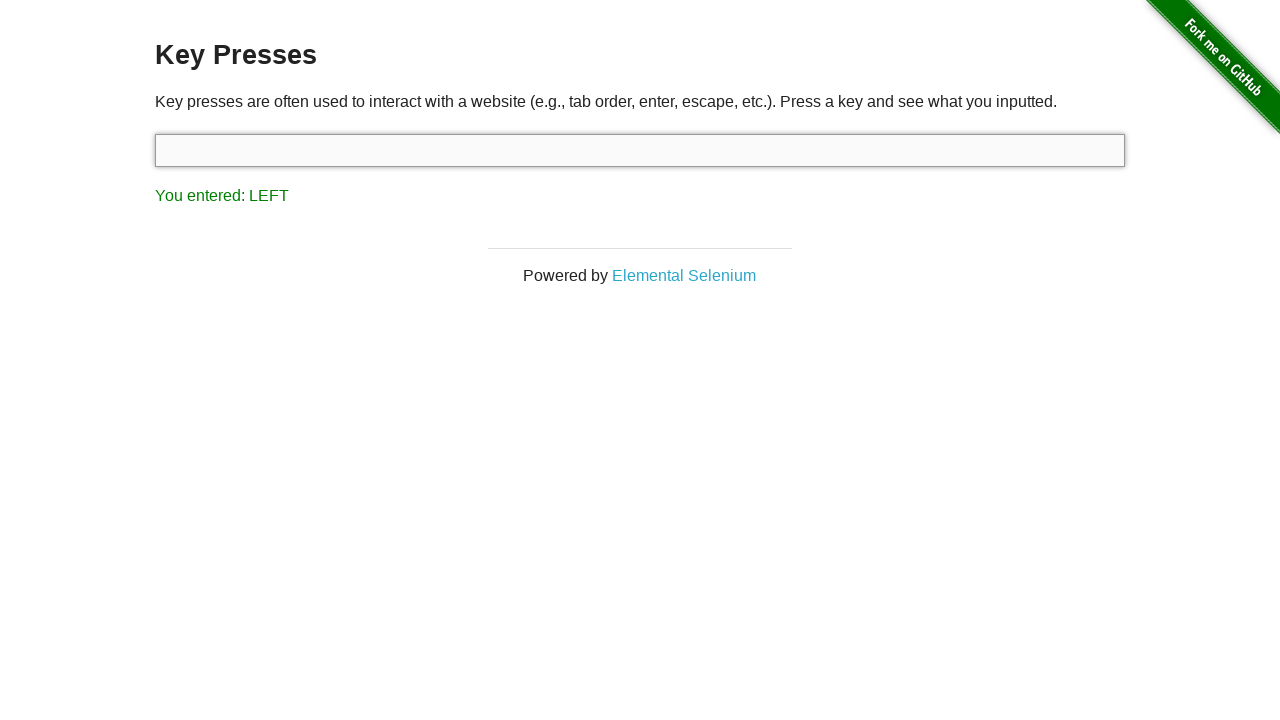

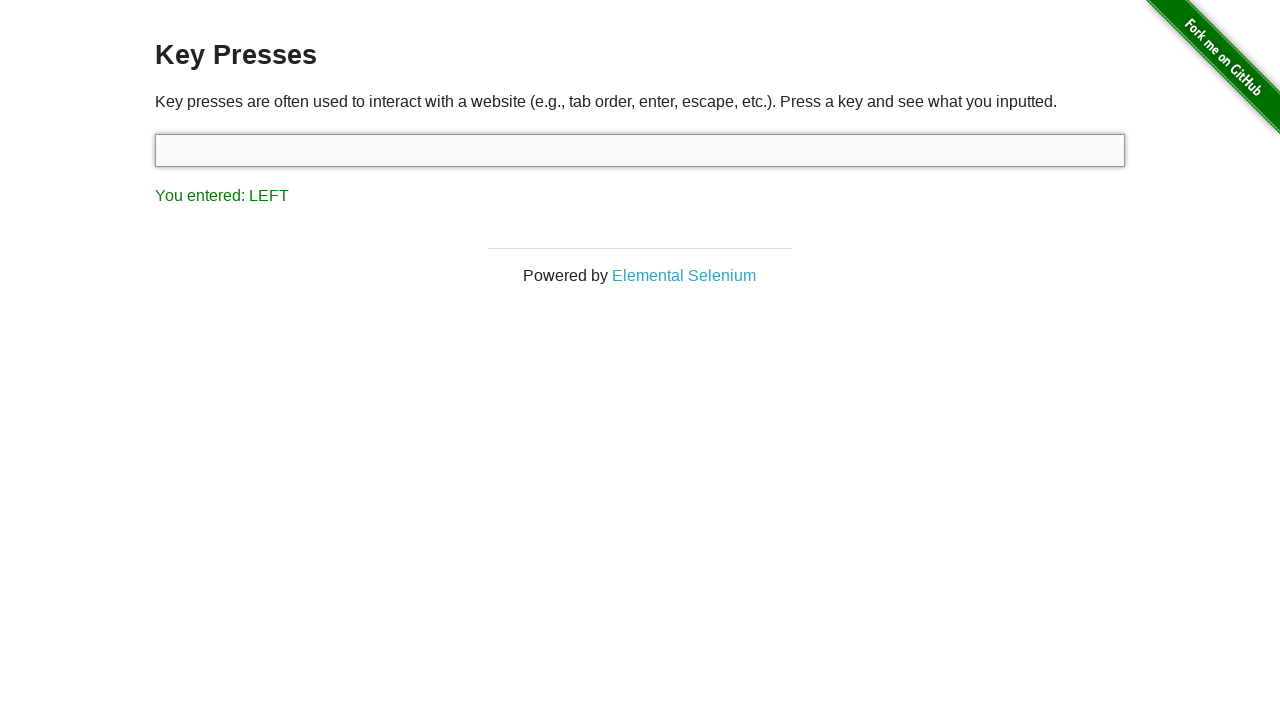